Tests registration form with a valid email format containing a leading space

Starting URL: https://suninjuly.github.io/registration1.html

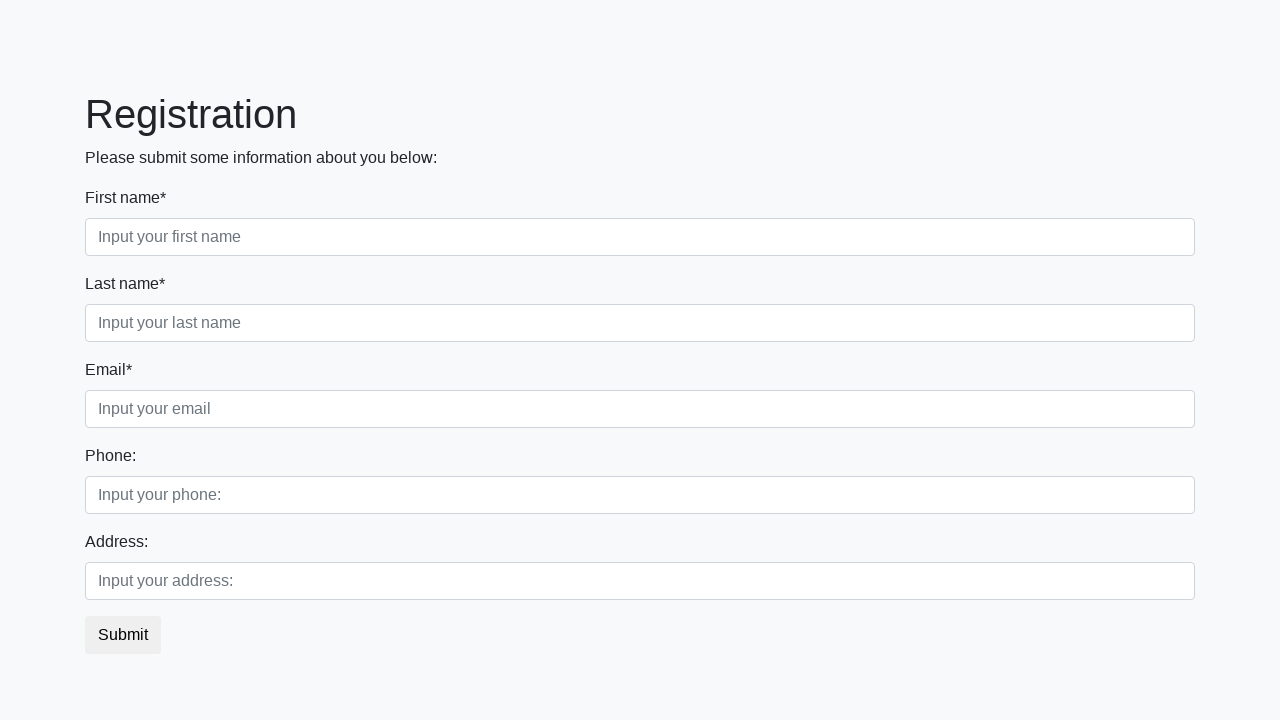

Filled first name field with 'Bob' on .first_block .form-group:nth-child(1) input
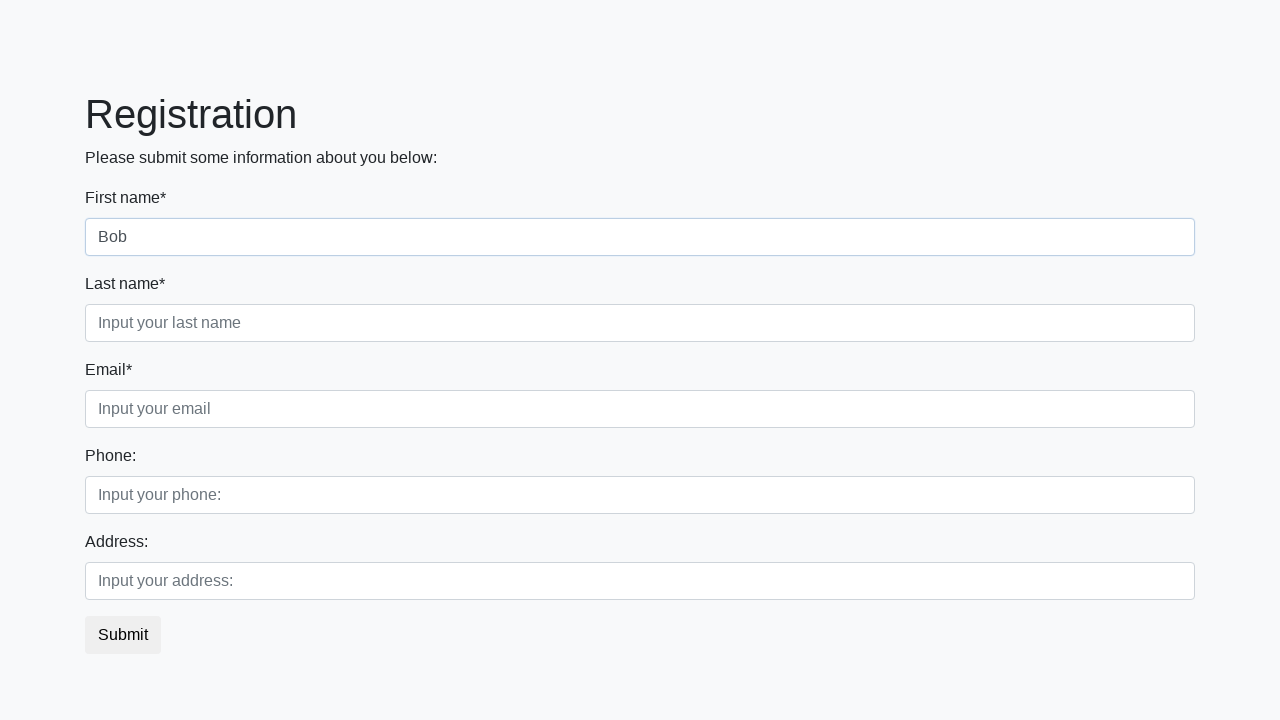

Filled last name field with 'Maverick' on //div[@class='first_block']//input[@class='form-control second']
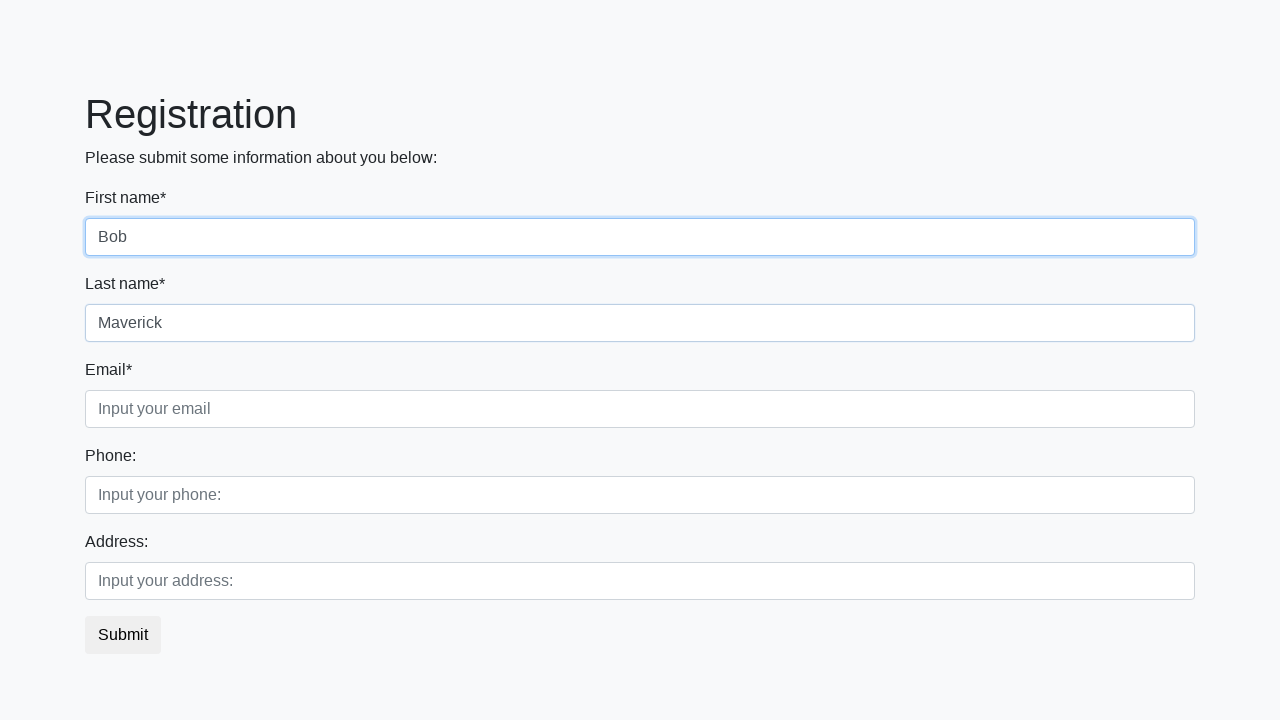

Filled email field with leading space and email ' john@ex.com' on //div[@class='first_block']//input[@class='form-control third']
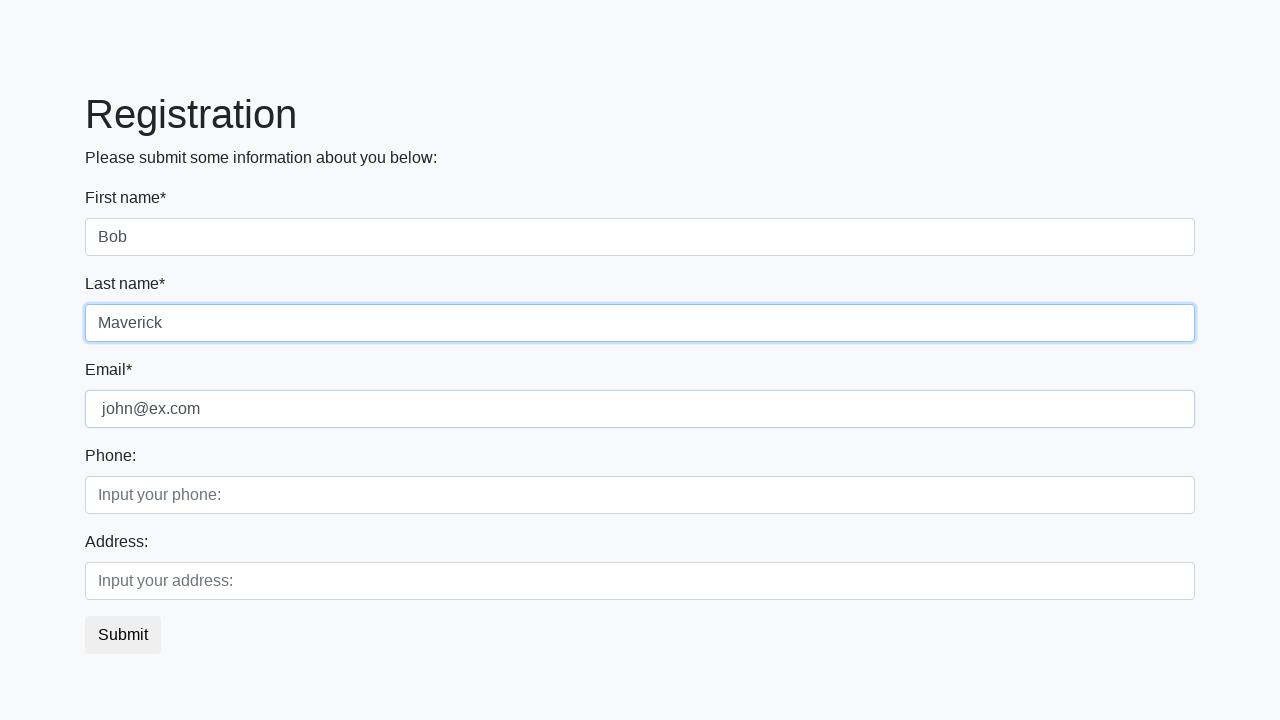

Clicked submit button to register at (123, 635) on xpath=//button[@class='btn btn-default']
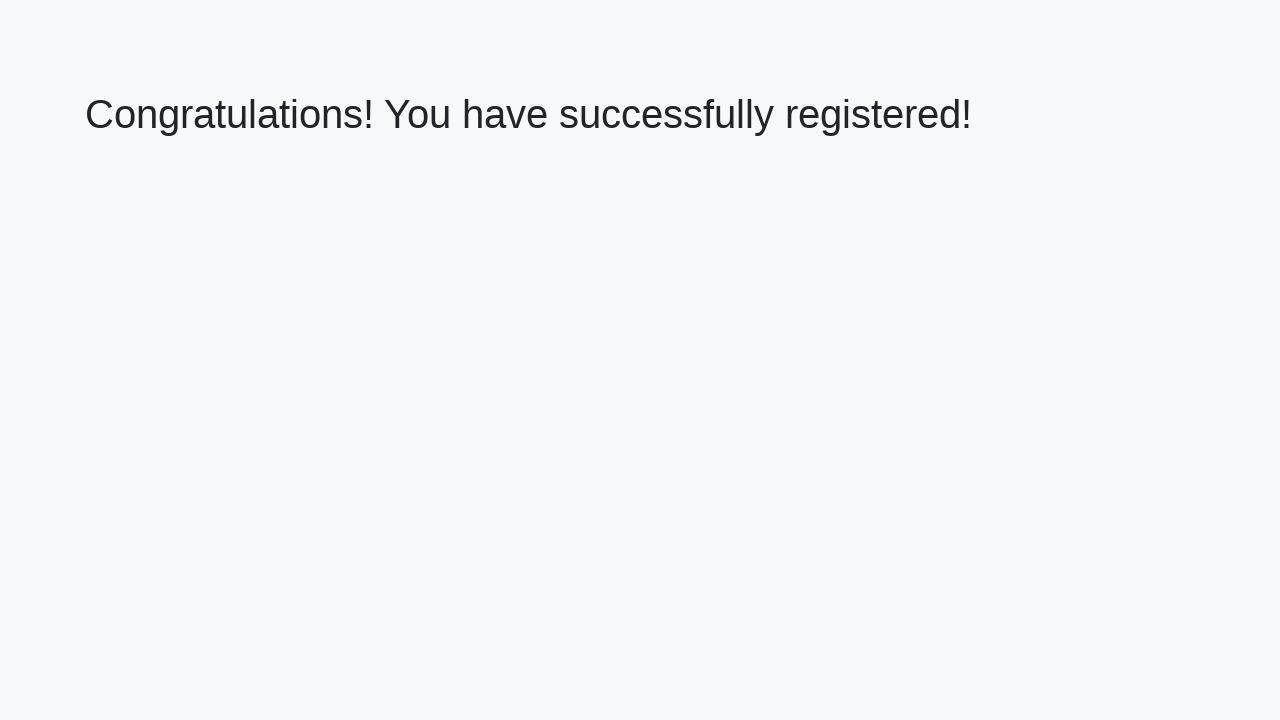

Success message appeared confirming registration
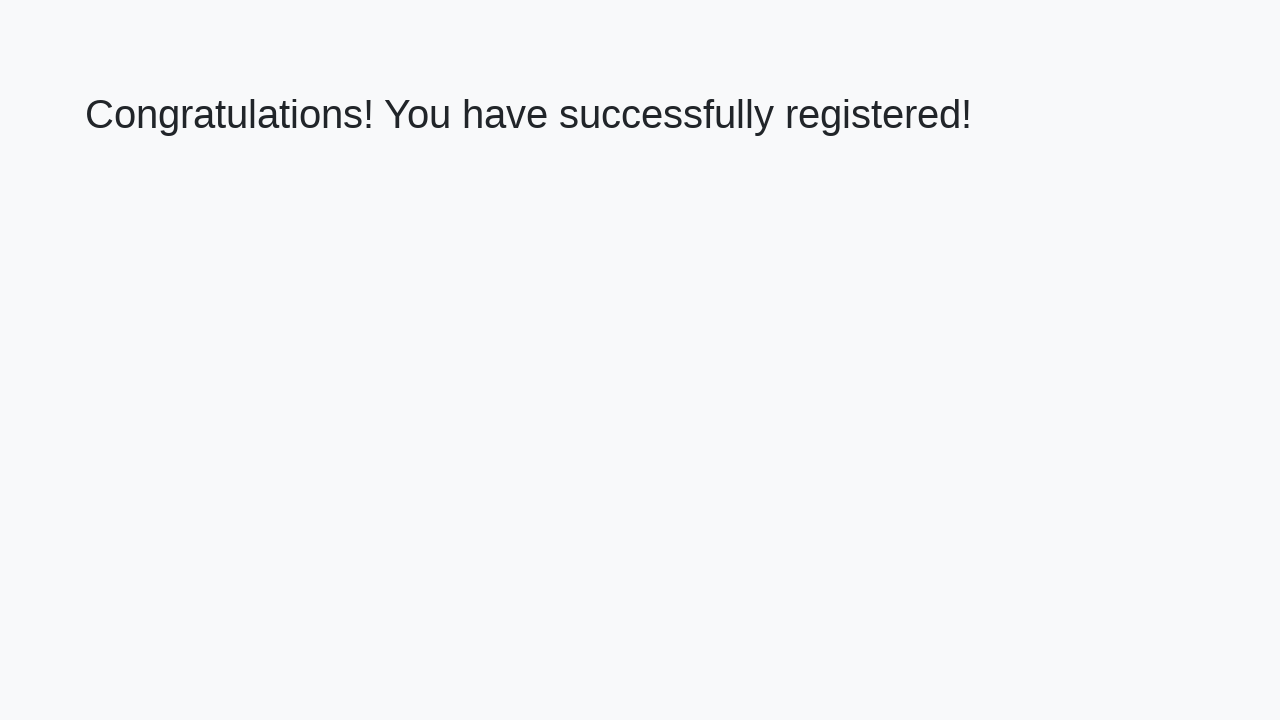

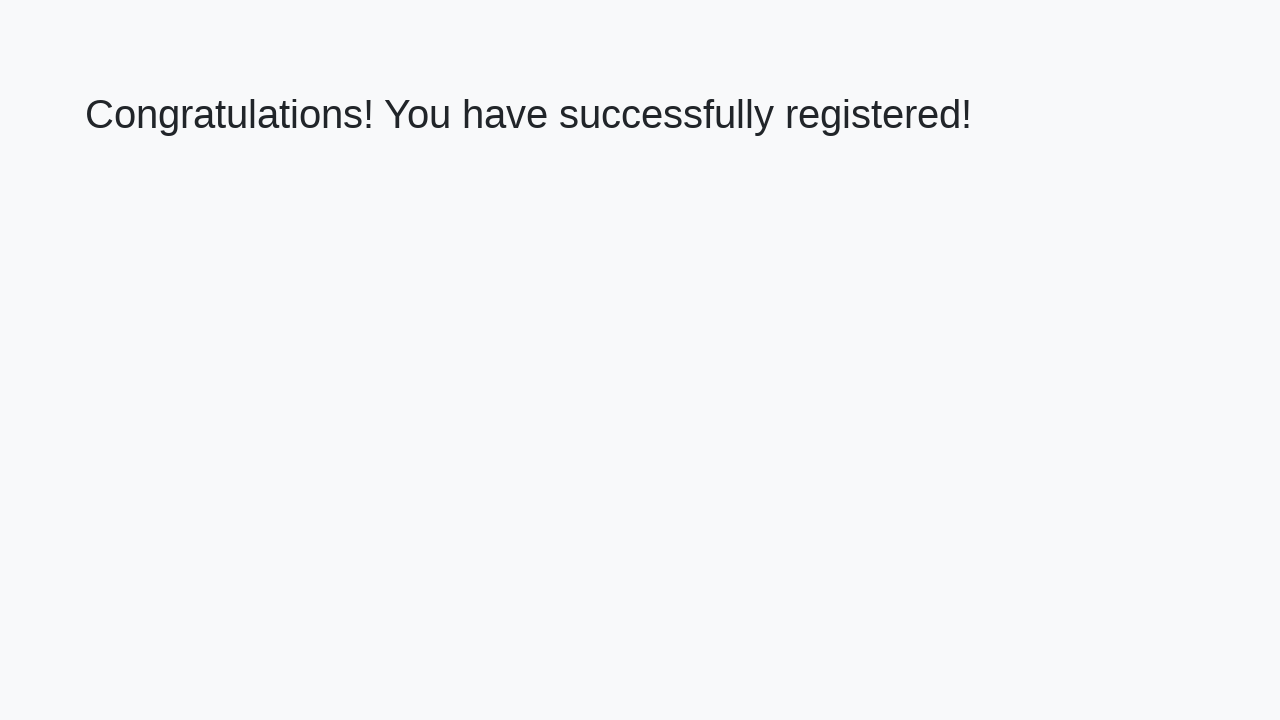